Tests radio button functionality by selecting different radio buttons and checking default selection states on a practice form

Starting URL: https://leafground.com/radio.xhtml

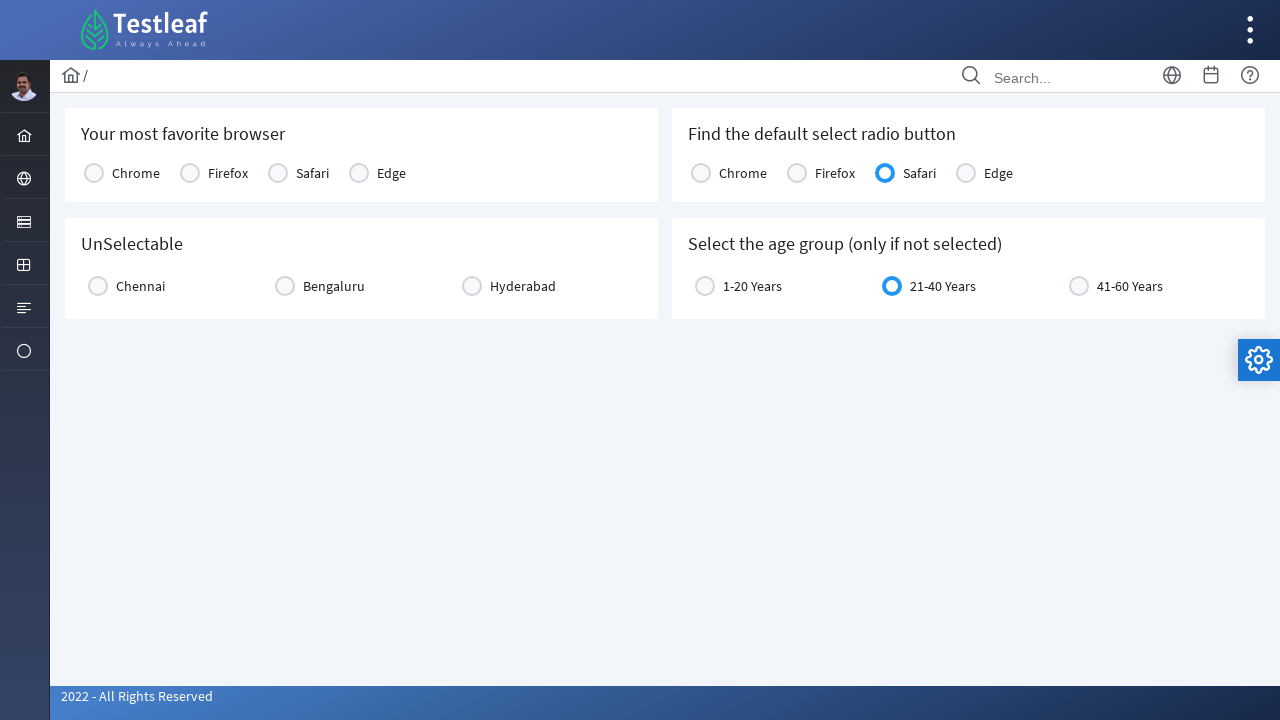

Clicked Chrome radio button in the first section at (136, 173) on xpath=(//div[@class='col-12']//label[contains(text(),'Chrome')])[1]
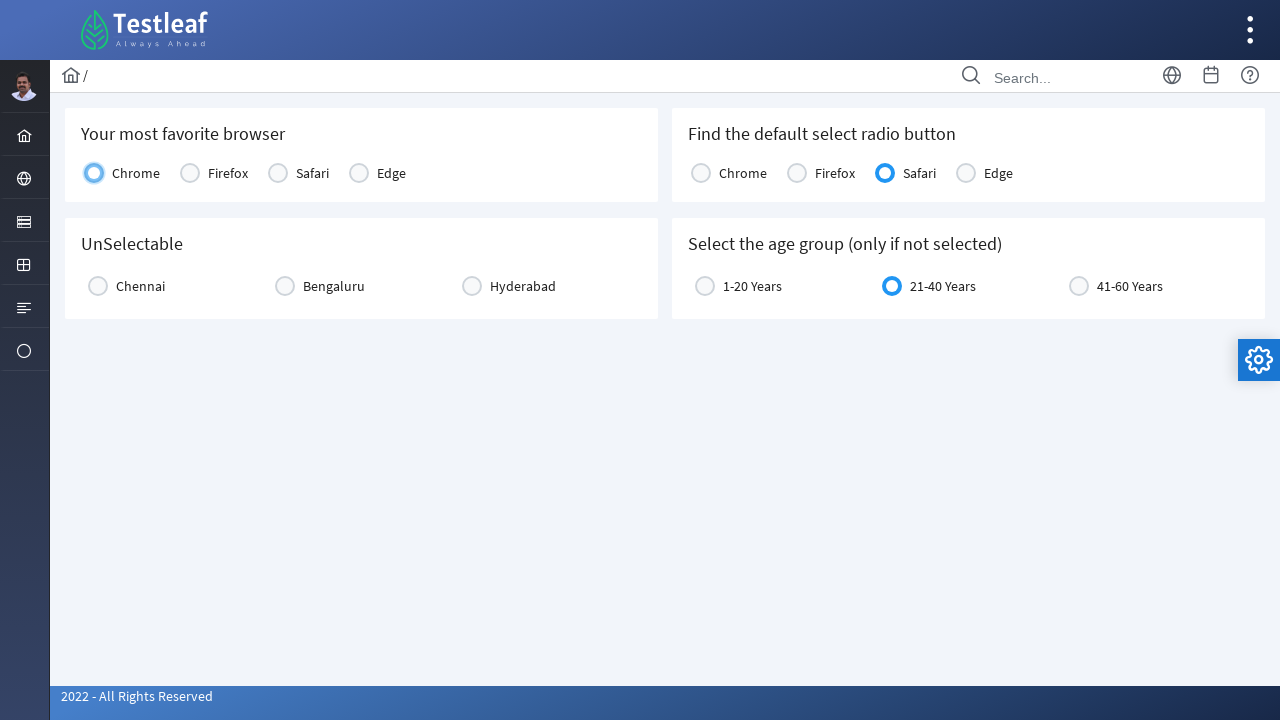

Clicked Bengaluru radio button at (334, 286) on xpath=//div[@class='ui-g']//label[contains(text(),'Bengaluru')]
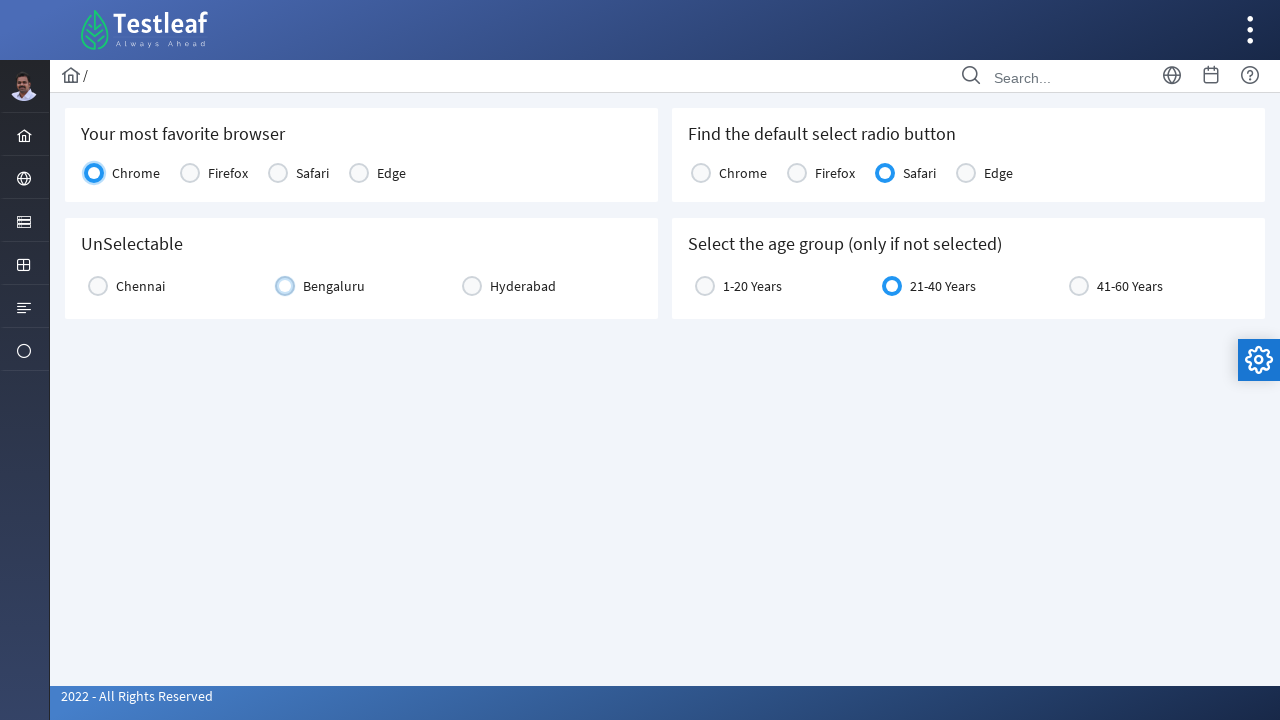

Clicked Bengaluru radio button again to test toggle behavior at (334, 286) on xpath=//div[@class='ui-g']//label[contains(text(),'Bengaluru')]
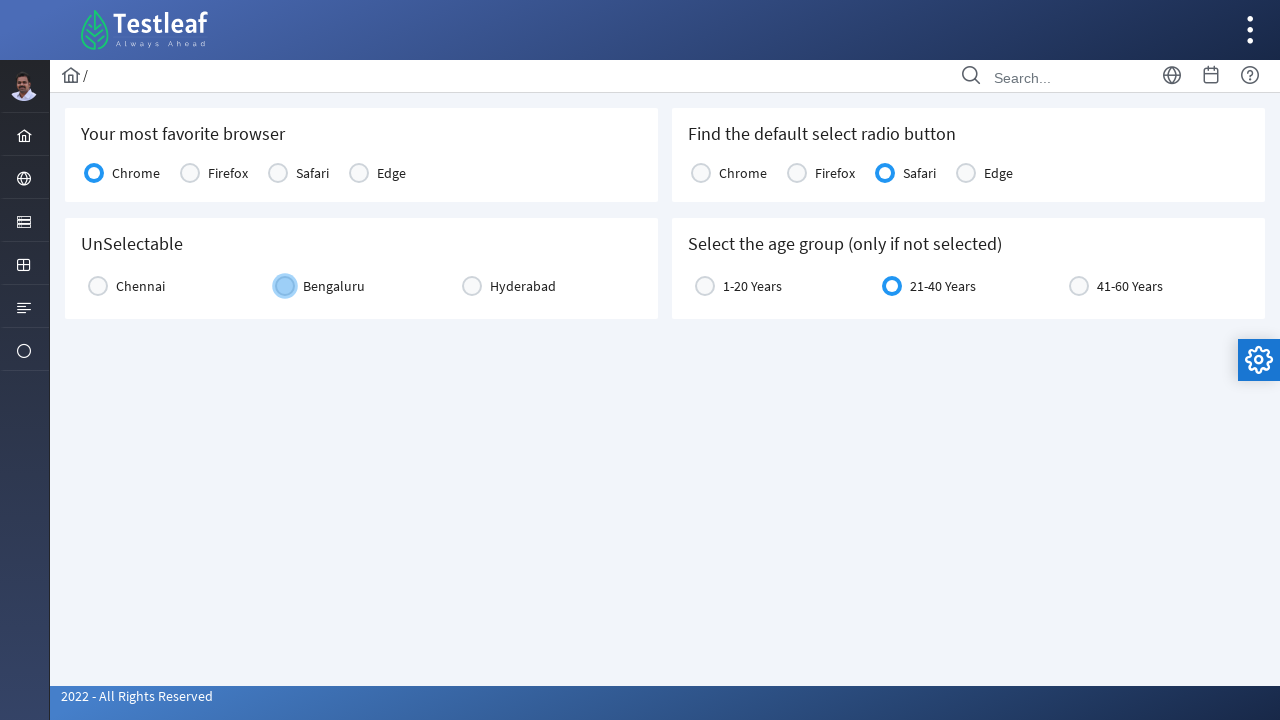

Located all radio button elements in the second section
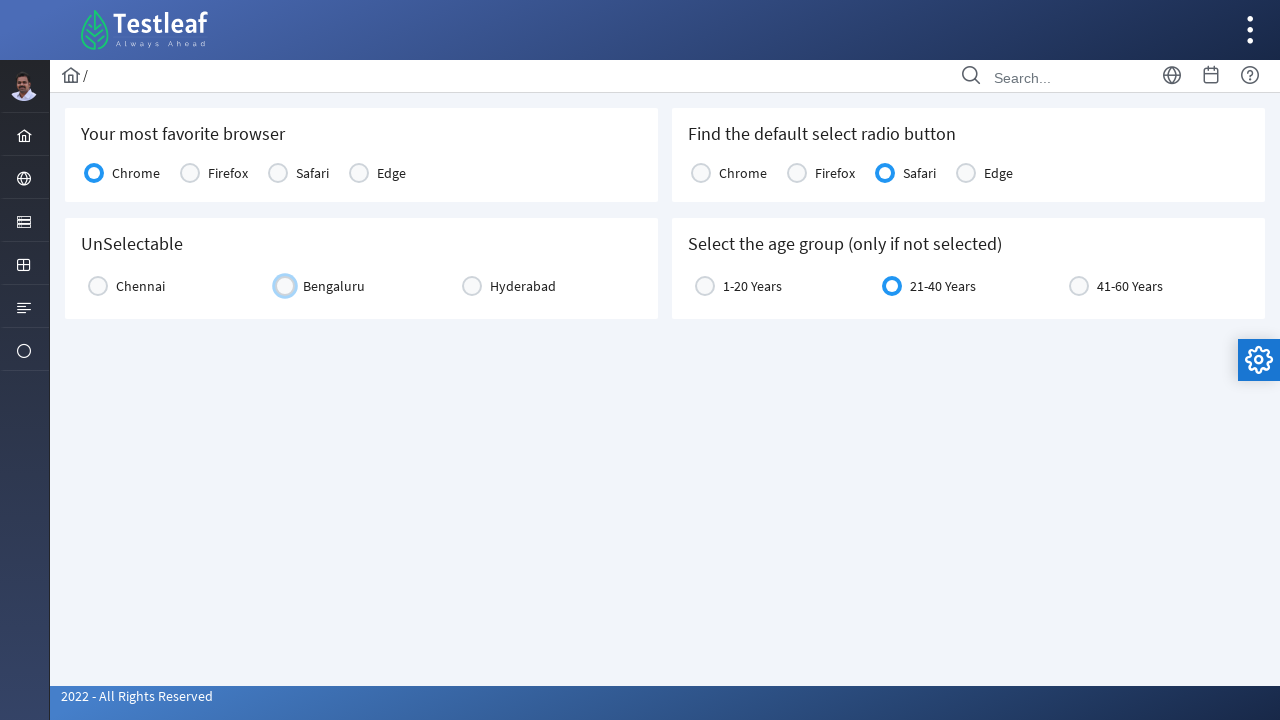

Located all radio button labels for reference
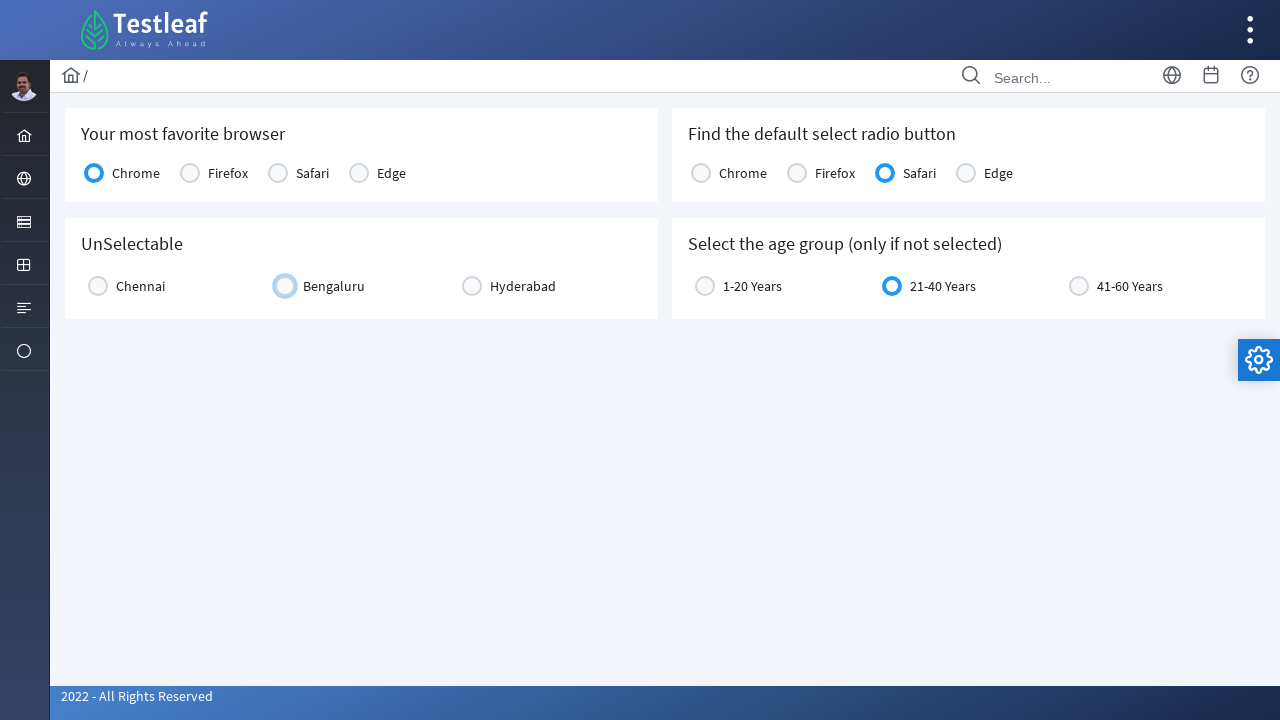

No radio button is selected by default
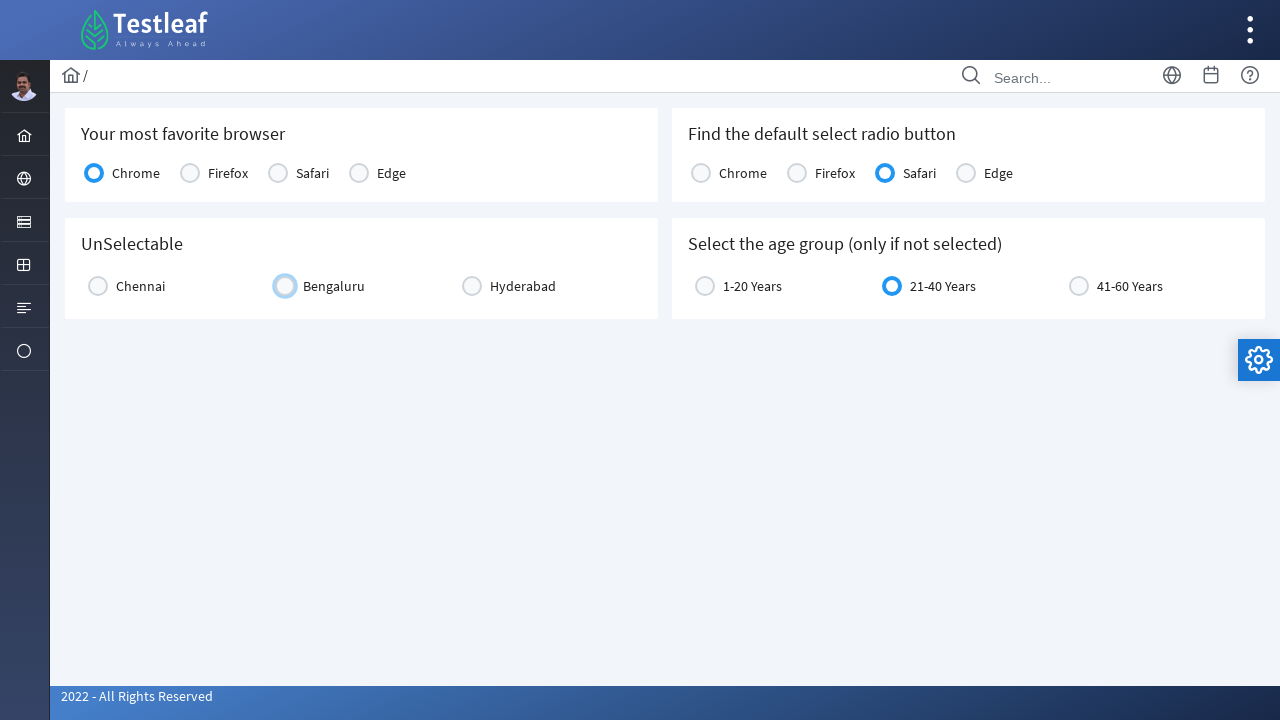

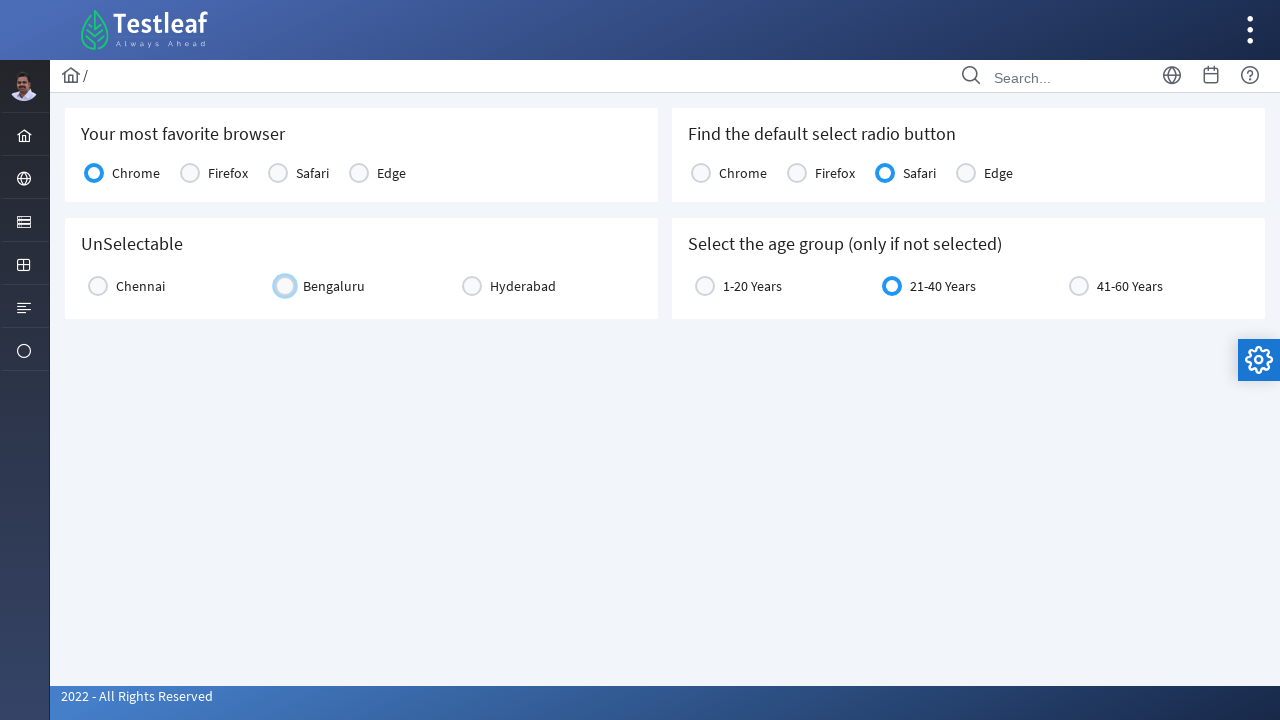